Navigates to W3Schools textarea demo page and locates all iframes on the page

Starting URL: https://www.w3schools.com/tags/tryit.asp?filename=tryhtml_textarea

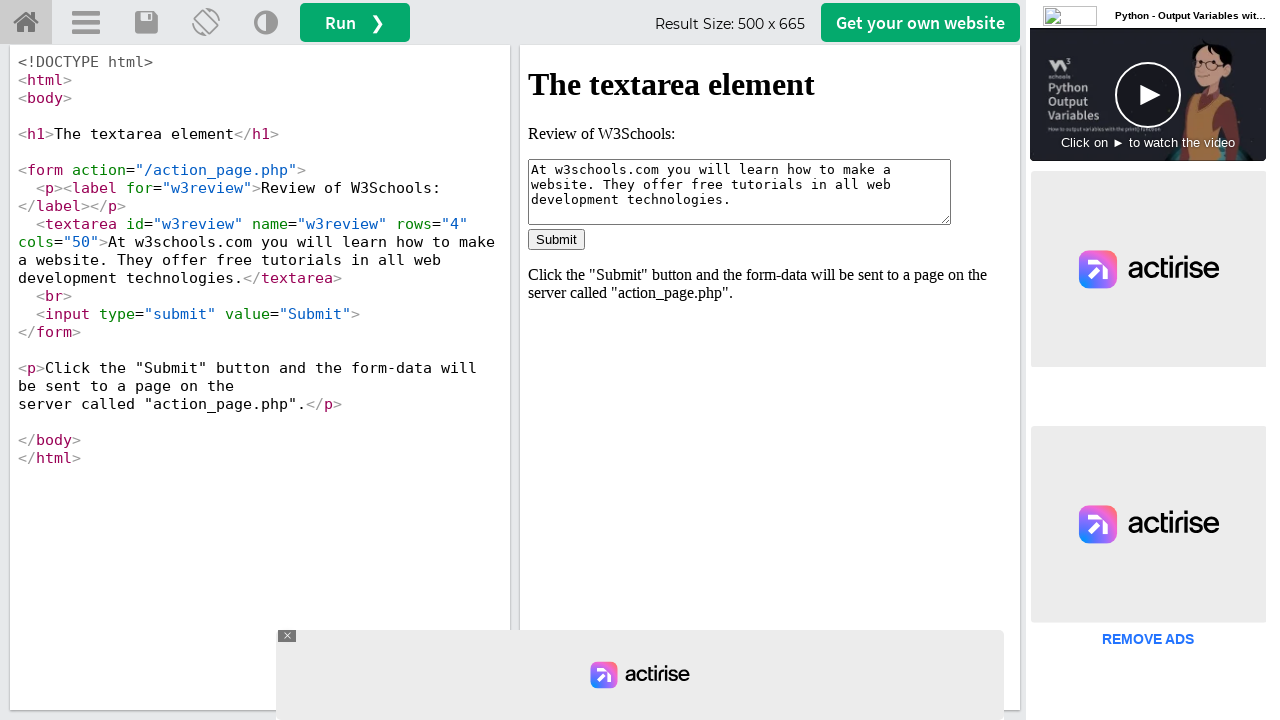

Navigated to W3Schools textarea demo page
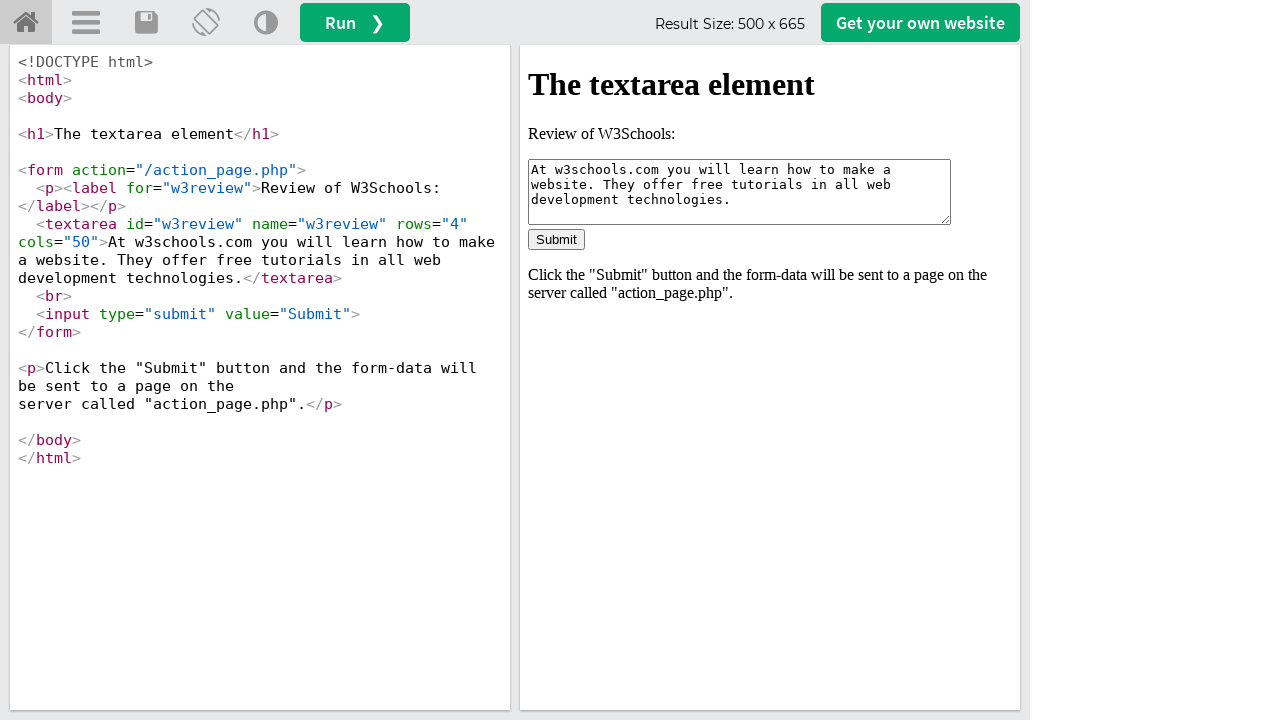

Located all iframes in div#iframewrapper
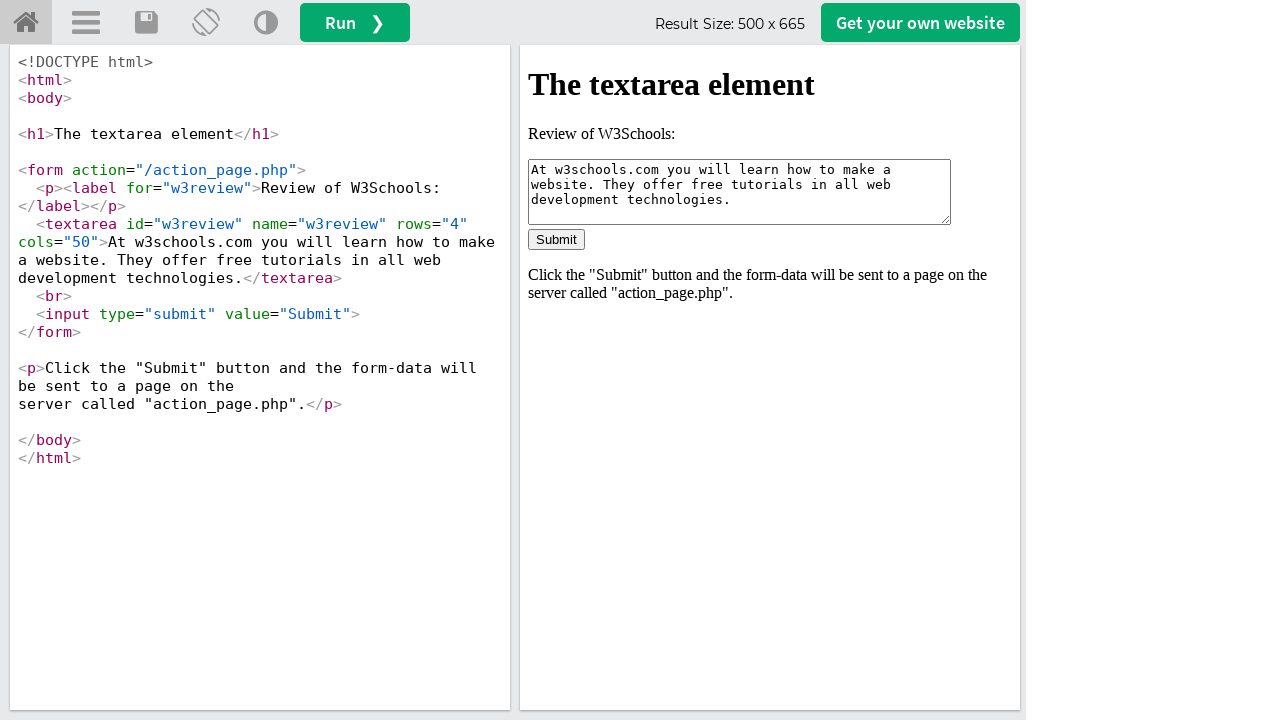

Retrieved iframe attributes - id: 'iframeResult', name: 'iframeResult'
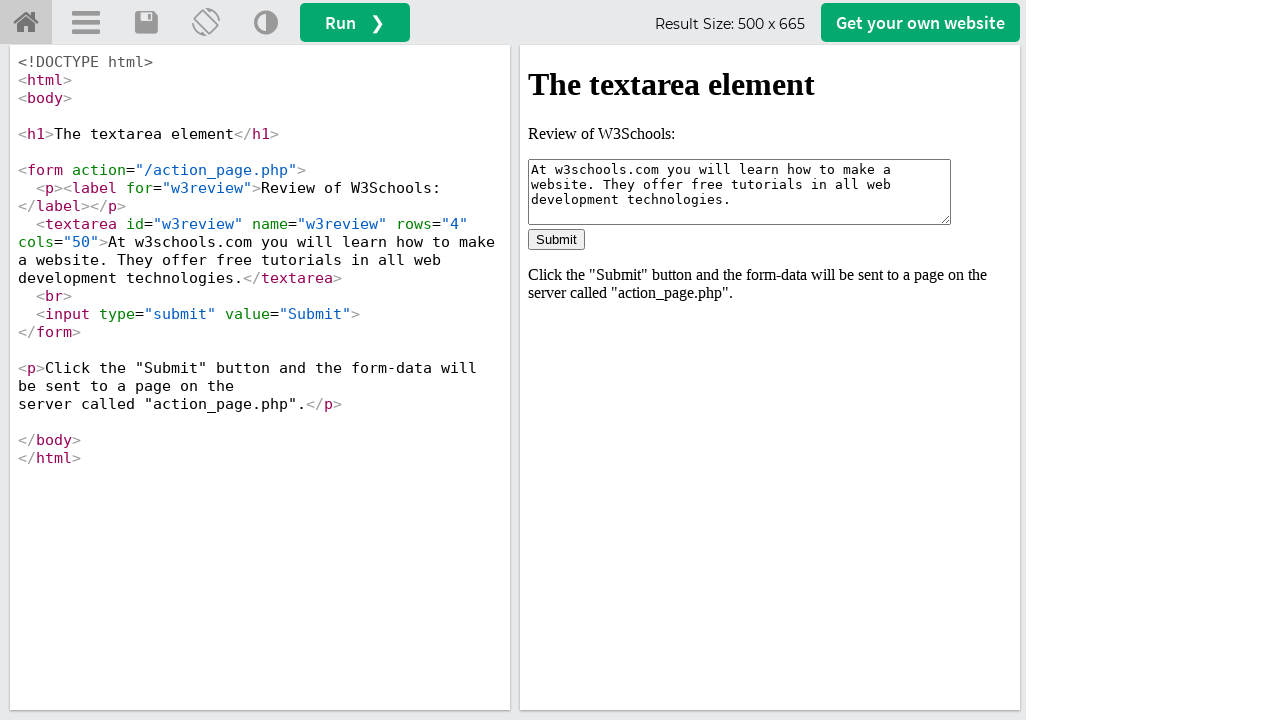

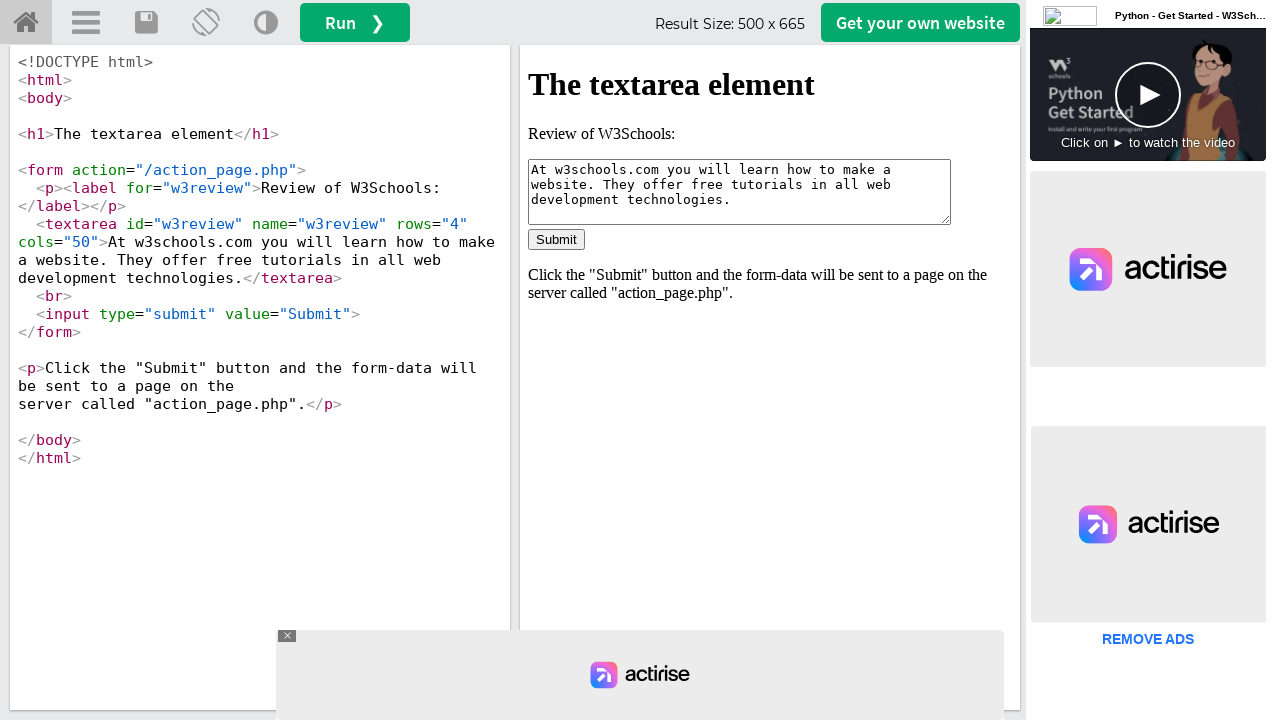